Tests radio button functionality by verifying the female radio button is displayed and enabled, then clicking it to select it

Starting URL: https://syntaxprojects.com/basic-radiobutton-demo.php

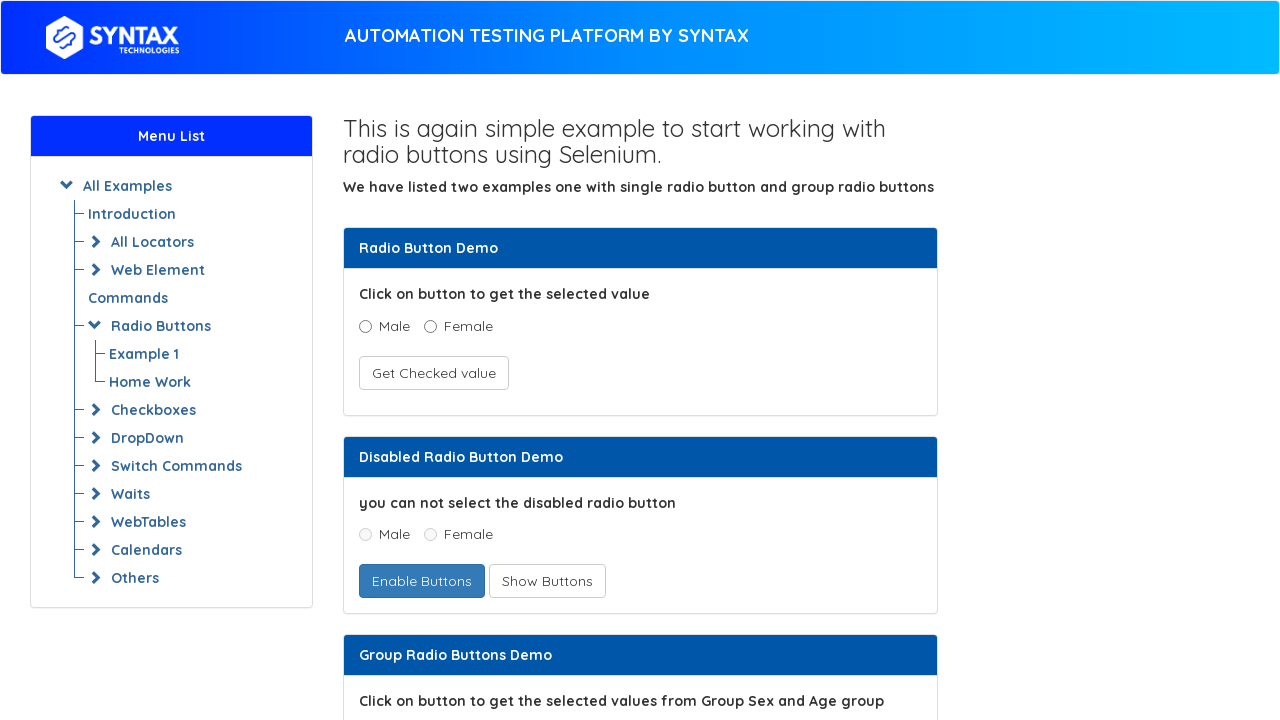

Female radio button is visible
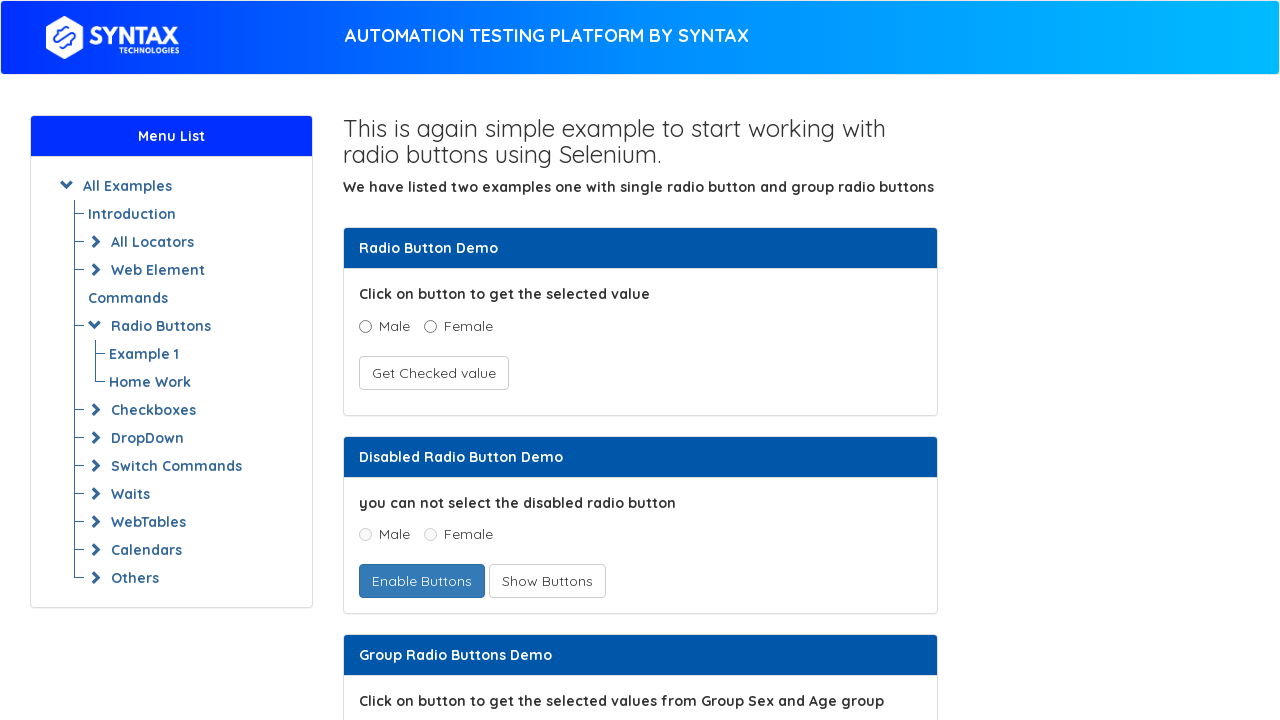

Female radio button is enabled
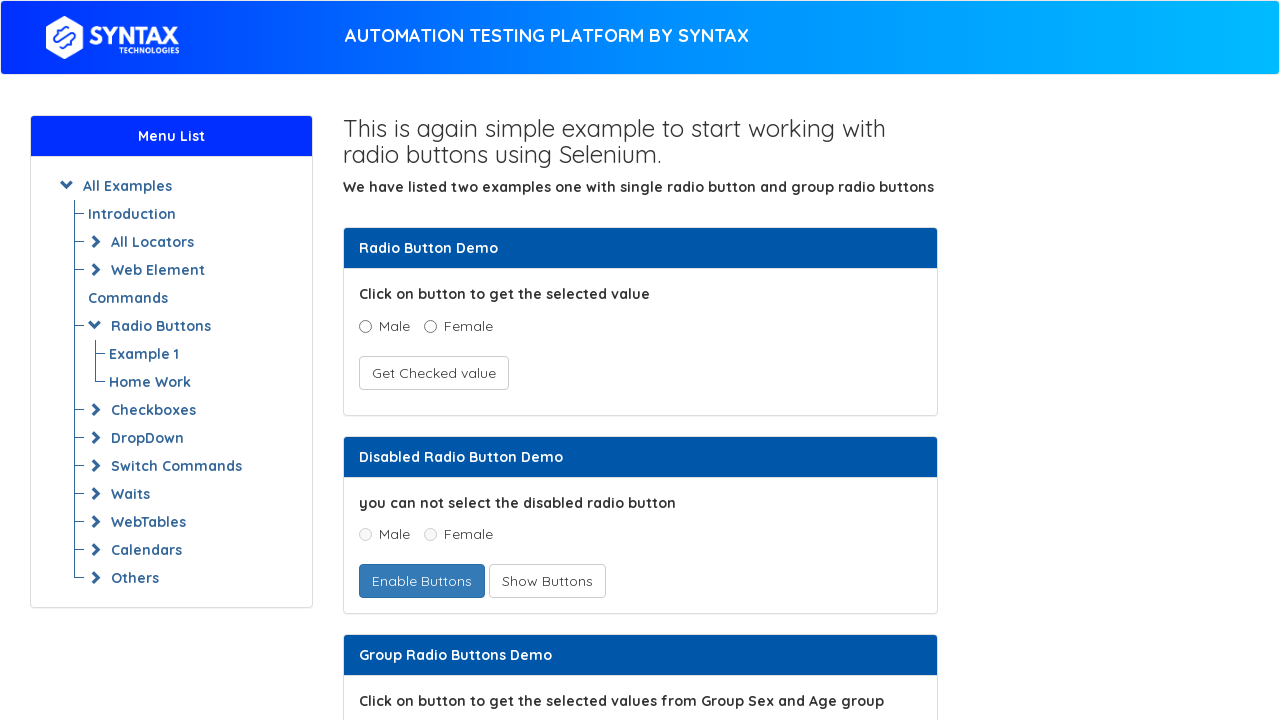

Clicked the female radio button at (430, 326) on xpath=//input[@value='Female'][@name='optradio']
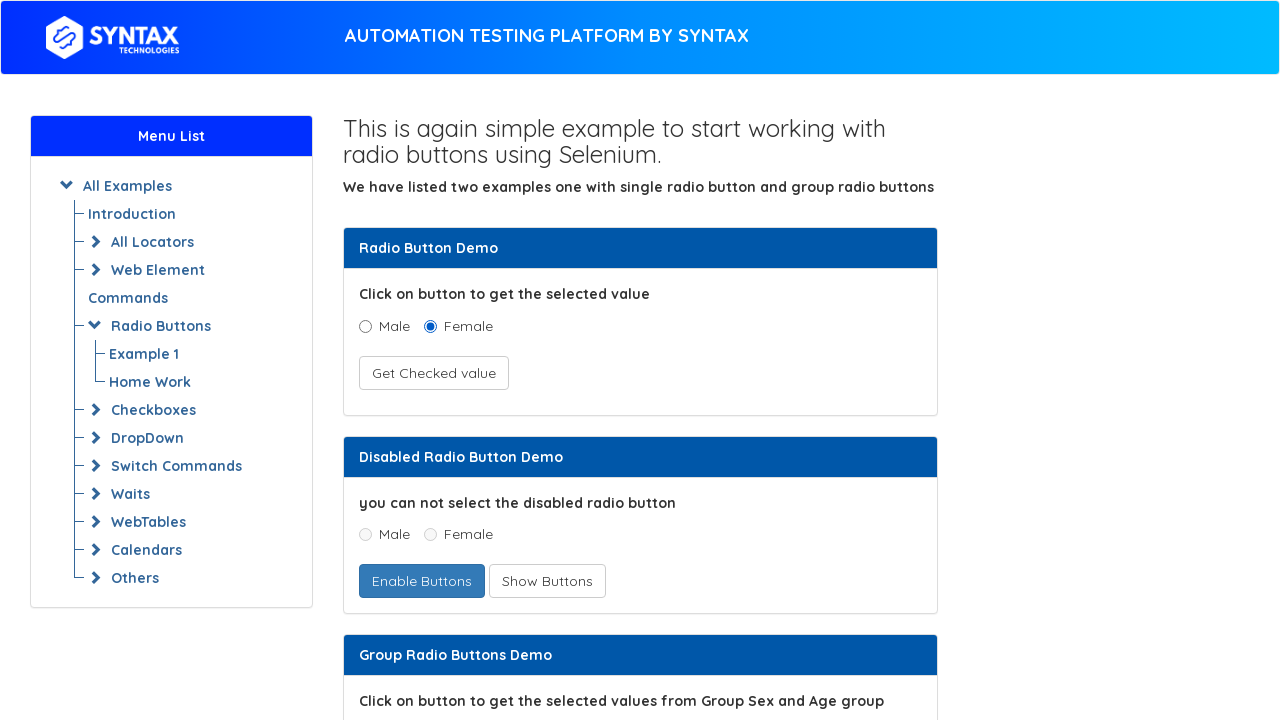

Verified female radio button is selected
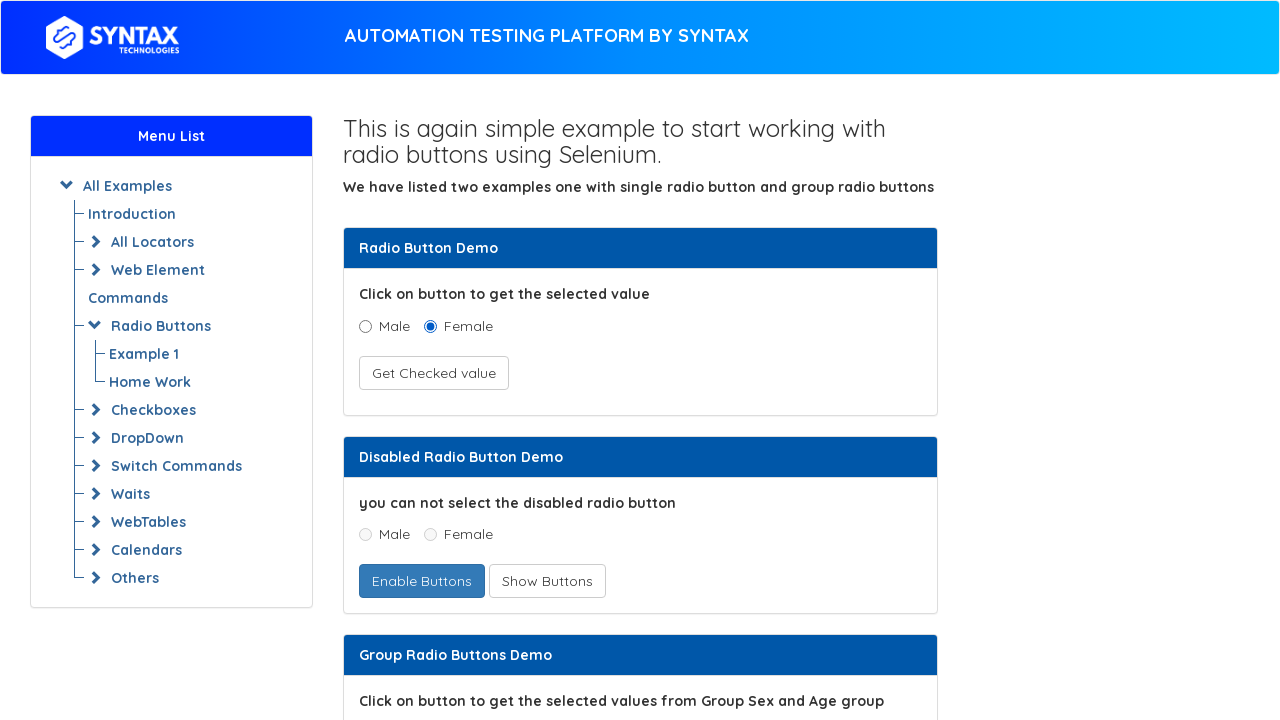

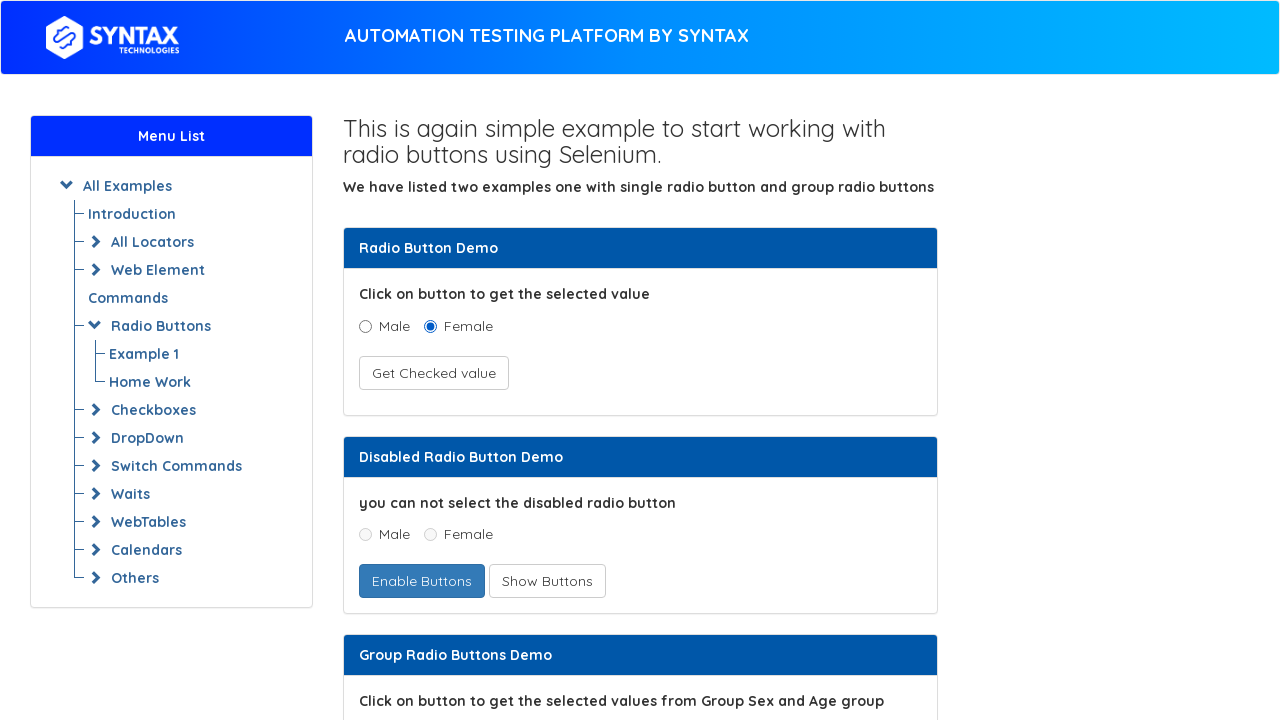